Tests scrolling to form elements and filling in name and date fields on a scroll practice page

Starting URL: https://formy-project.herokuapp.com/scroll

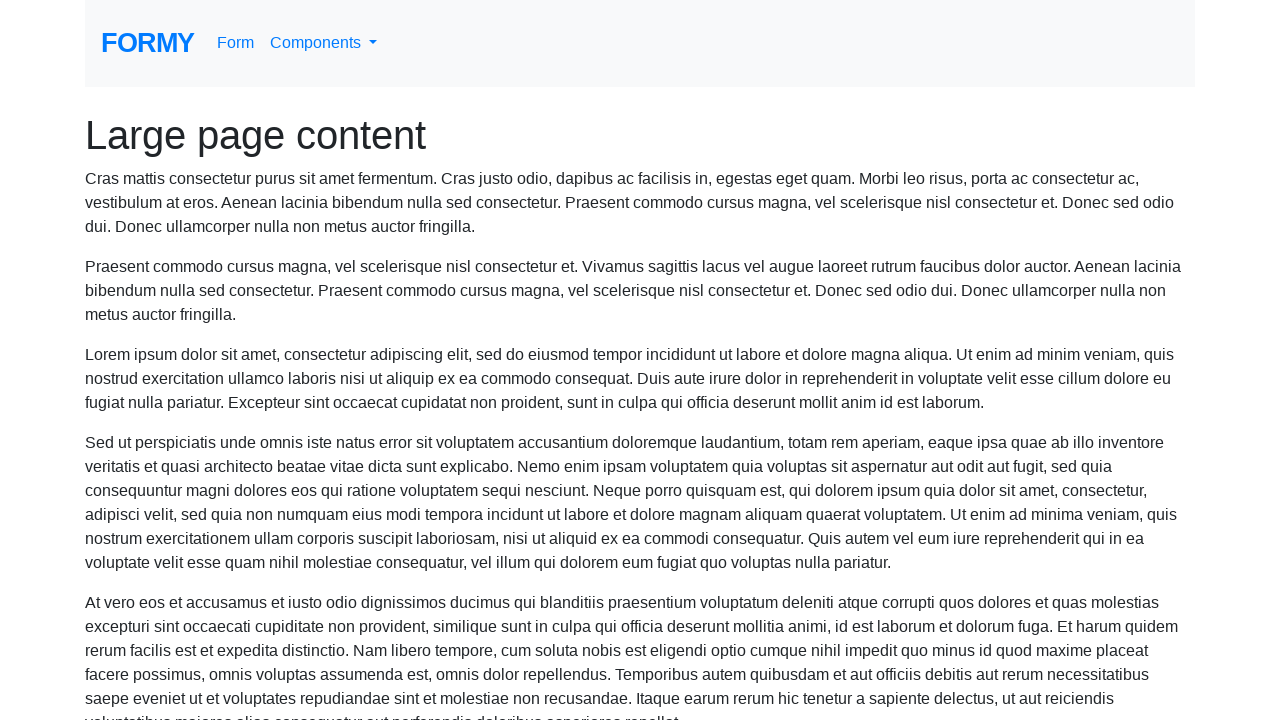

Located the name field element
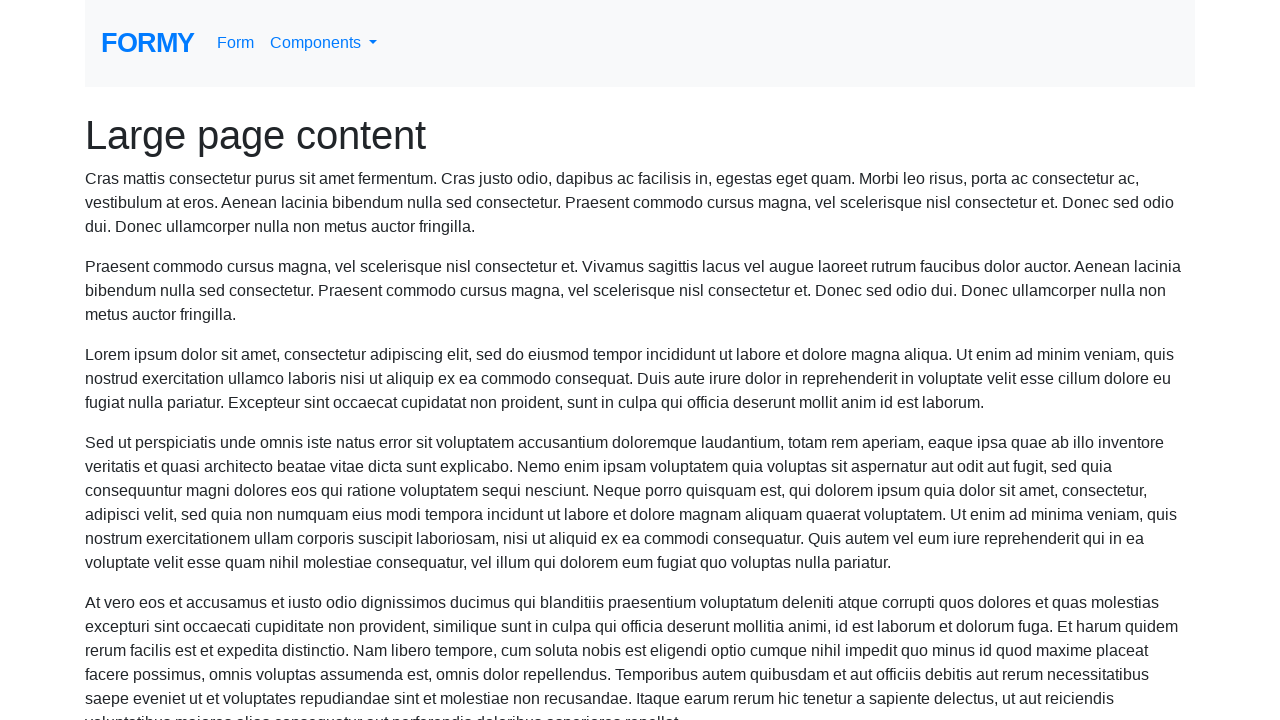

Scrolled to name field into view
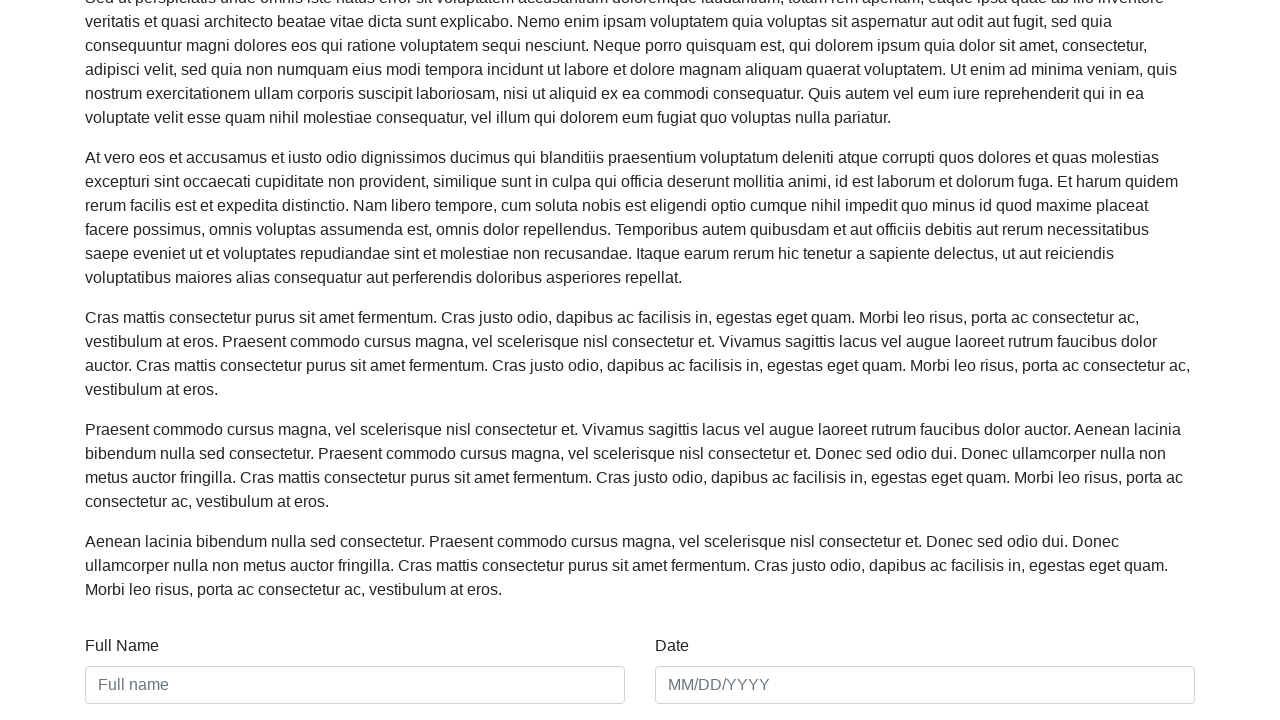

Filled name field with 'Marcus Thompson' on #name
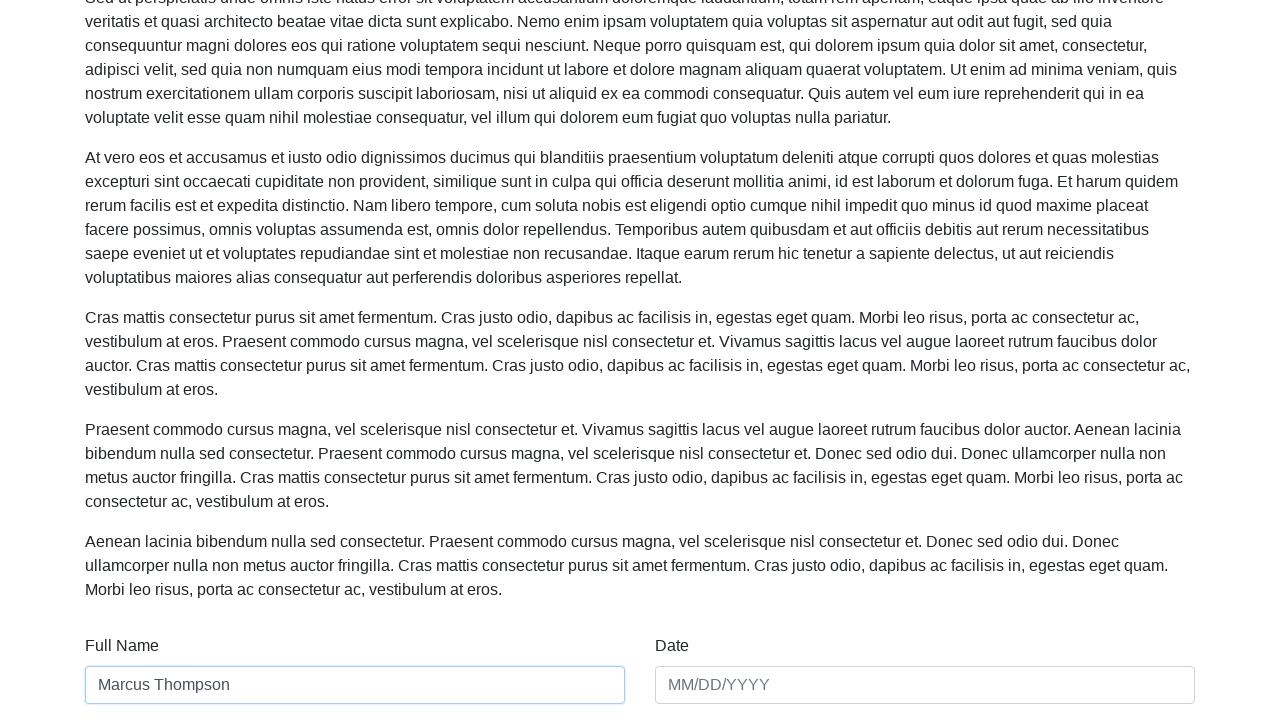

Located the date field element
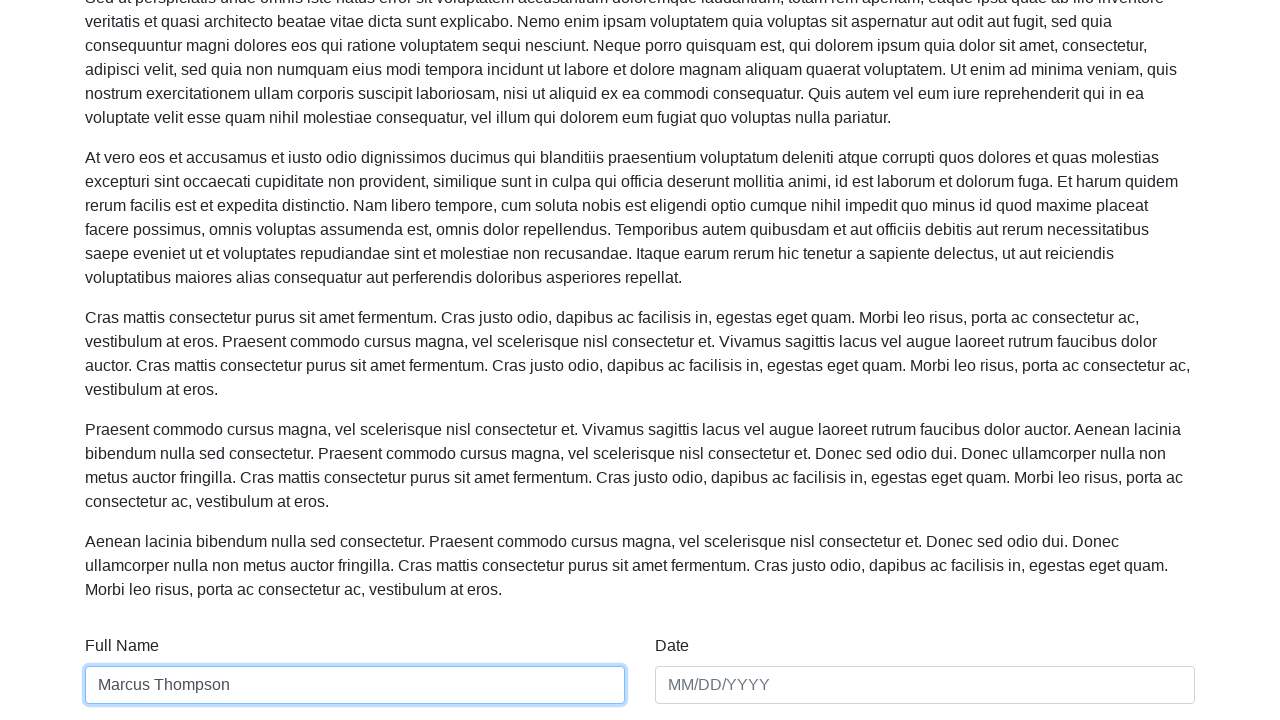

Scrolled to date field into view
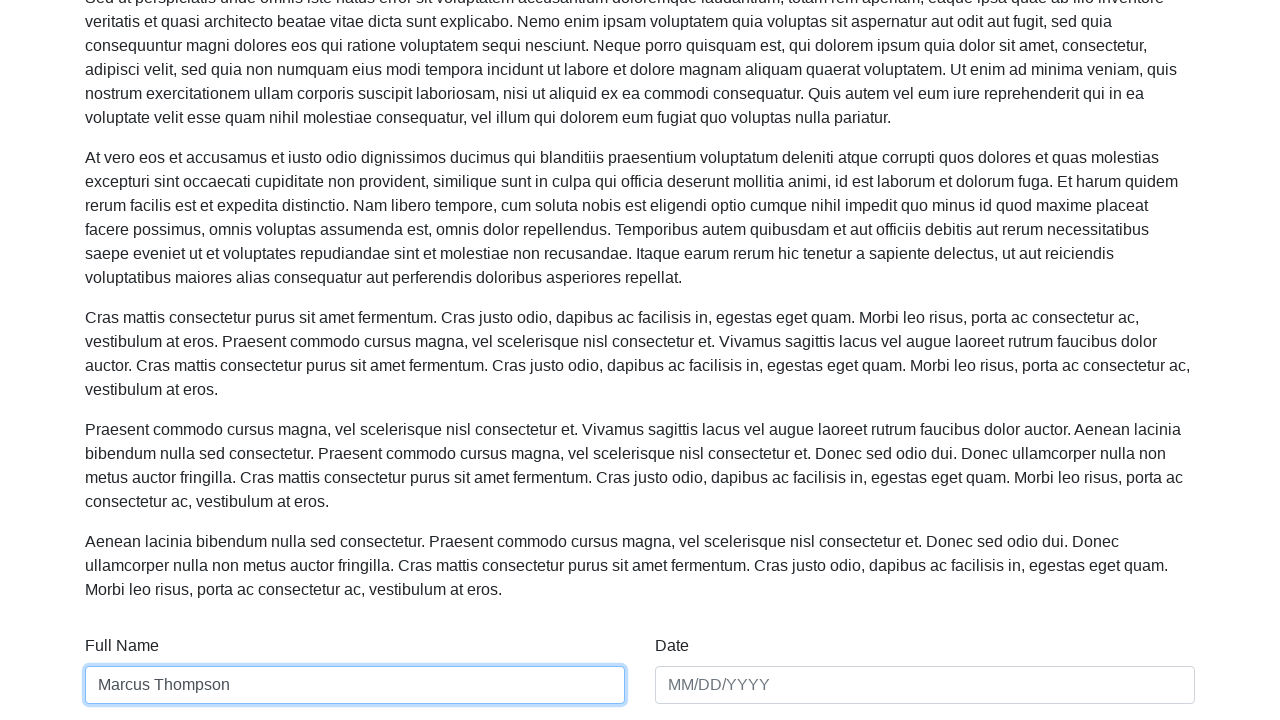

Filled date field with '03/22/2024' on #date
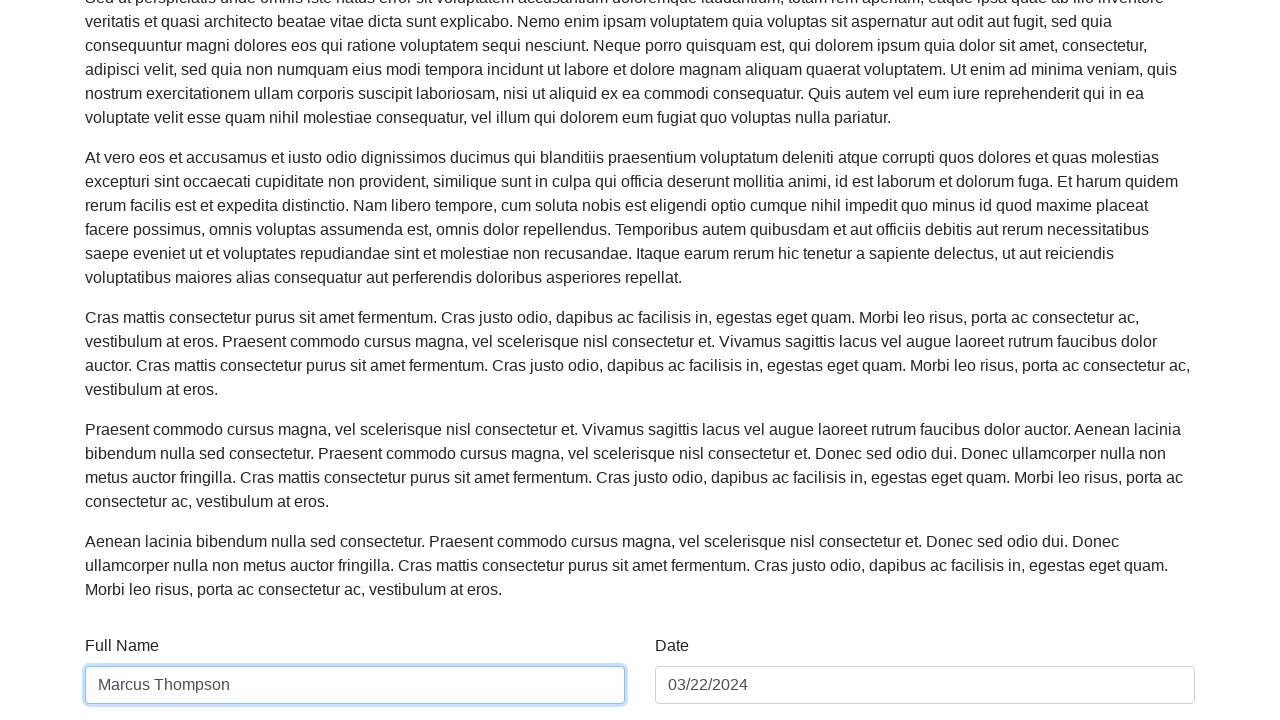

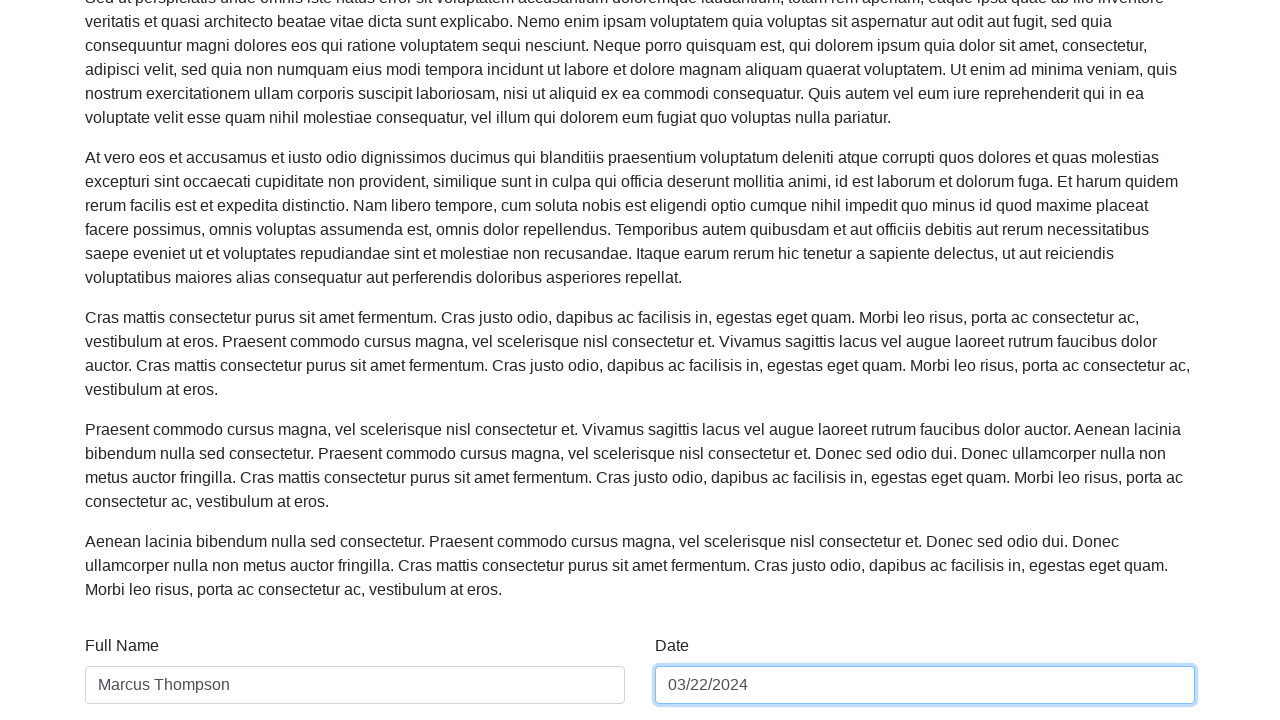